Tests registration form validation when confirm password does not match the original password and verifies the mismatch error message

Starting URL: https://alada.vn/tai-khoan/dang-ky.html

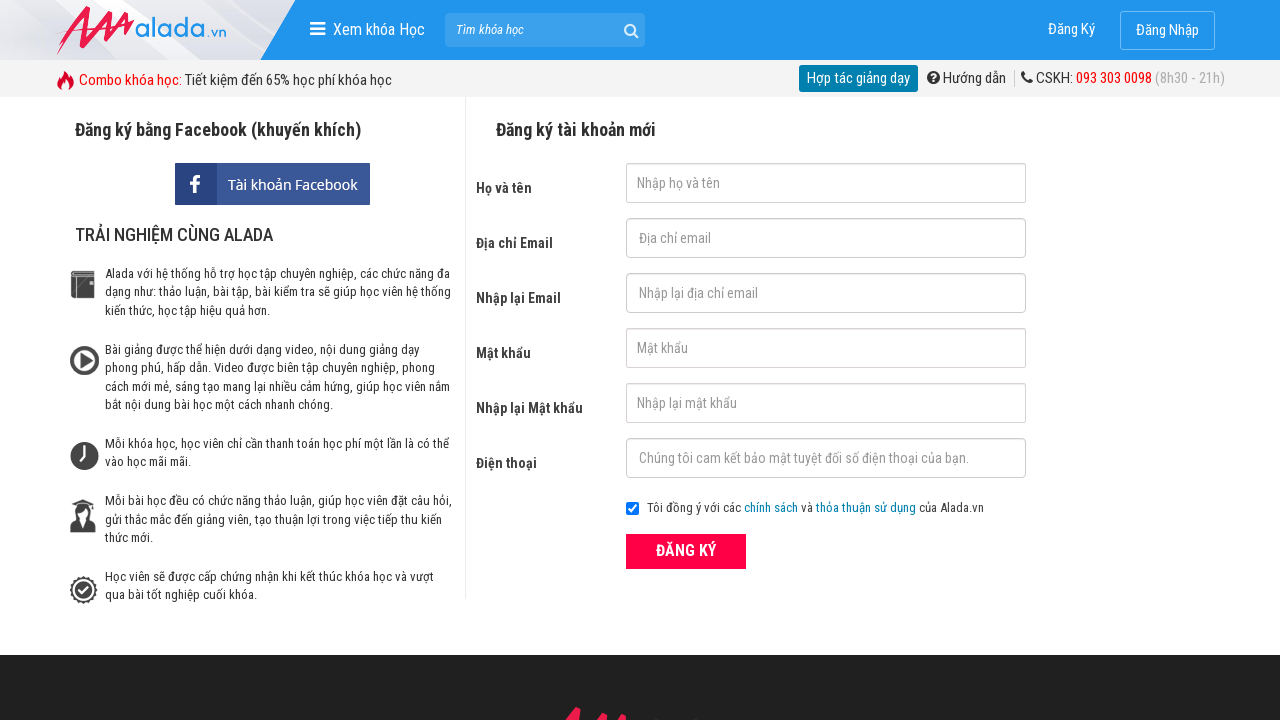

Navigated to registration page
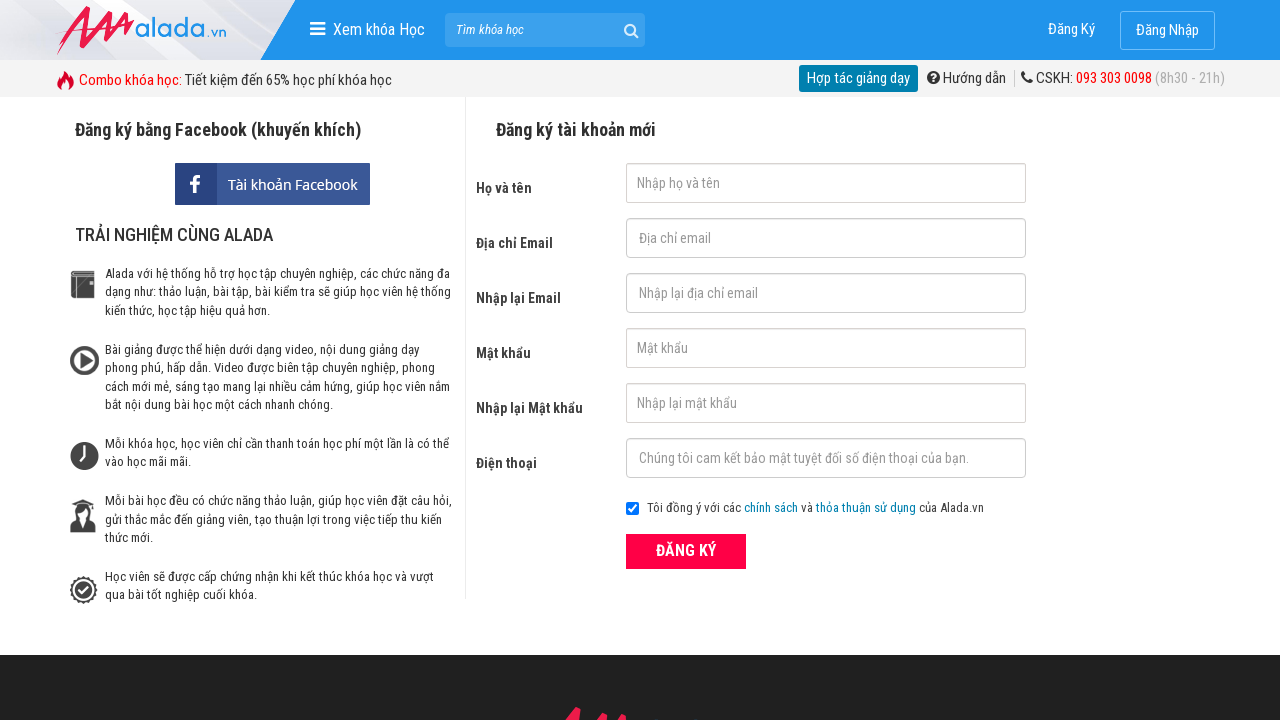

Filled first name field with 'Test User' on #txtFirstname
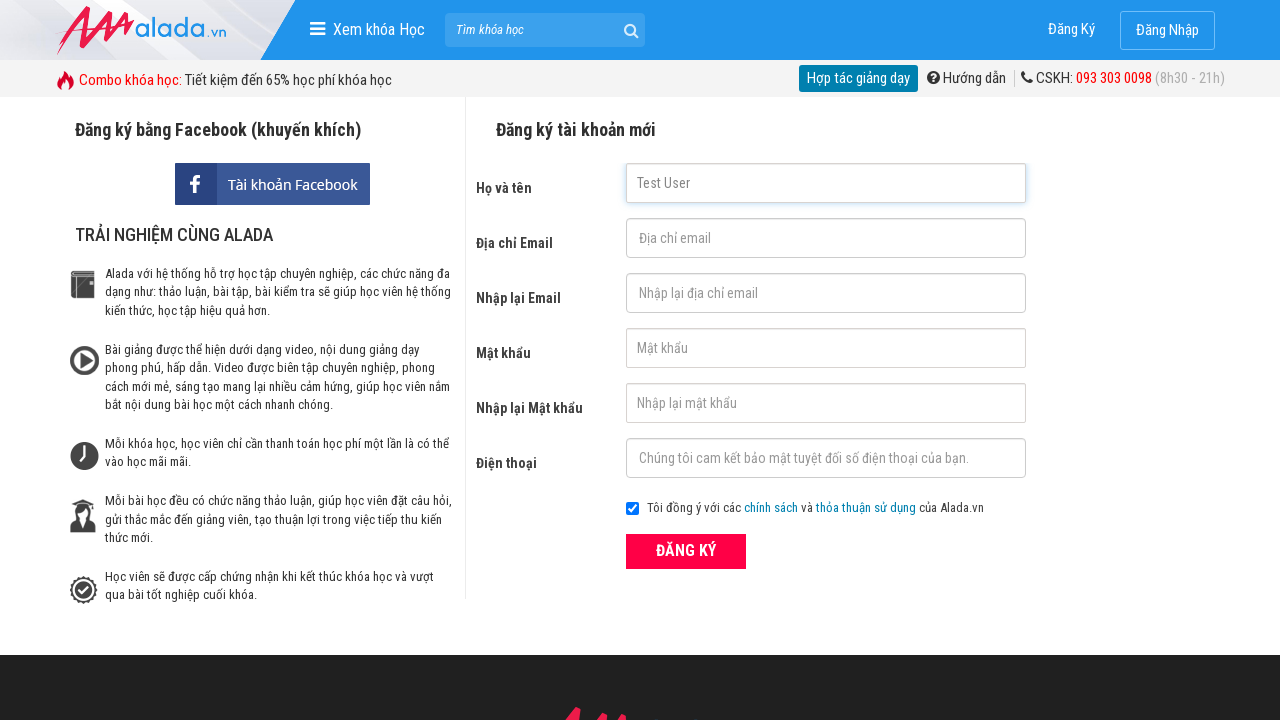

Filled email field with 'test1@gmail.com' on #txtEmail
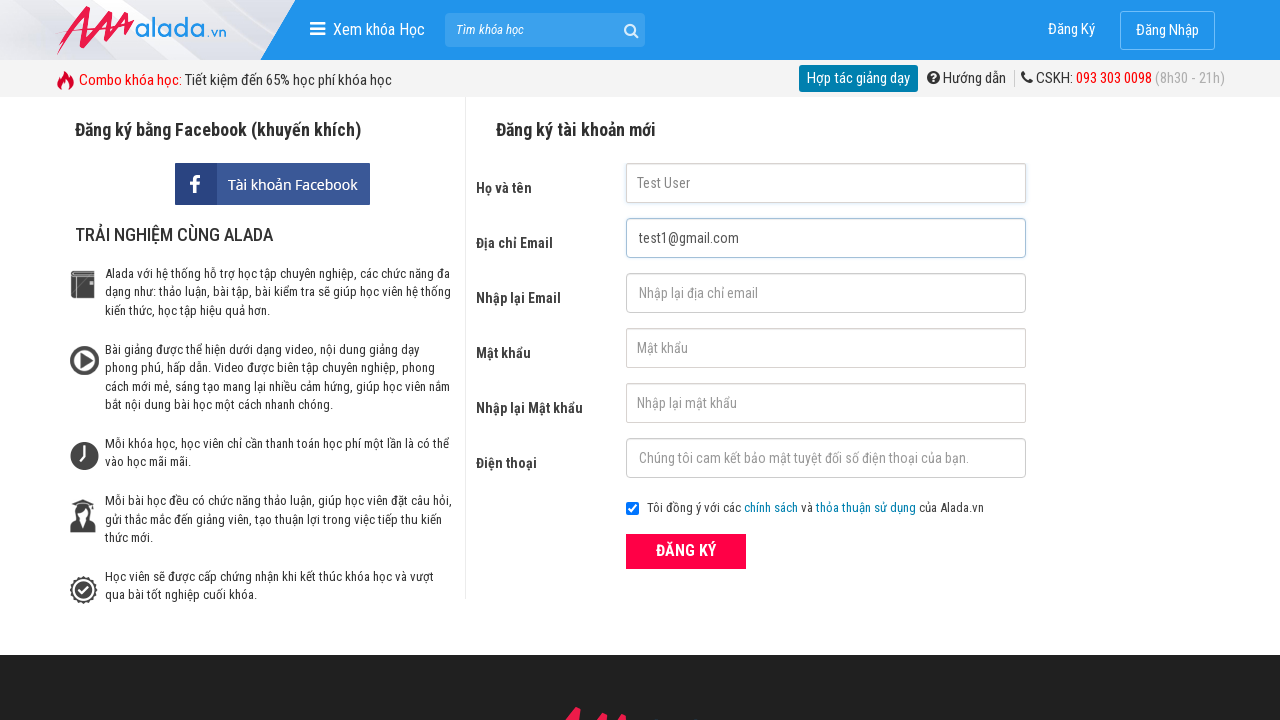

Filled confirm email field with 'test1@gmail.com' on #txtCEmail
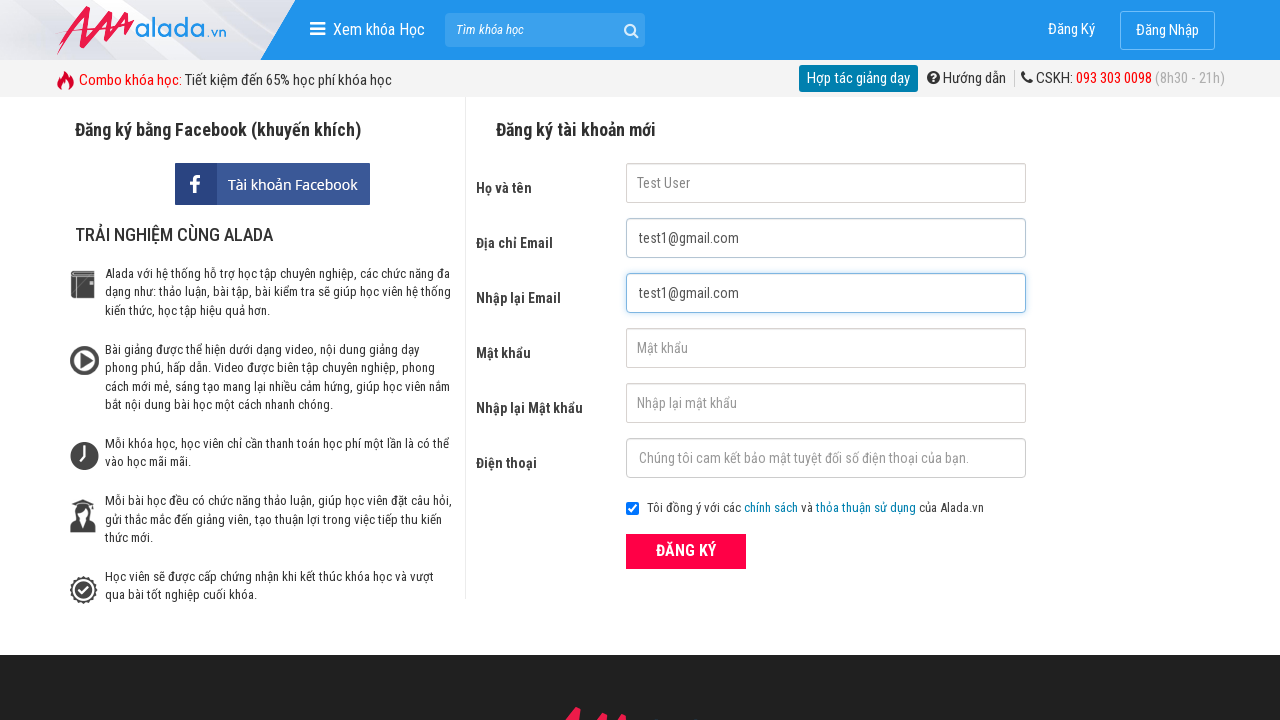

Filled password field with '123456' on #txtPassword
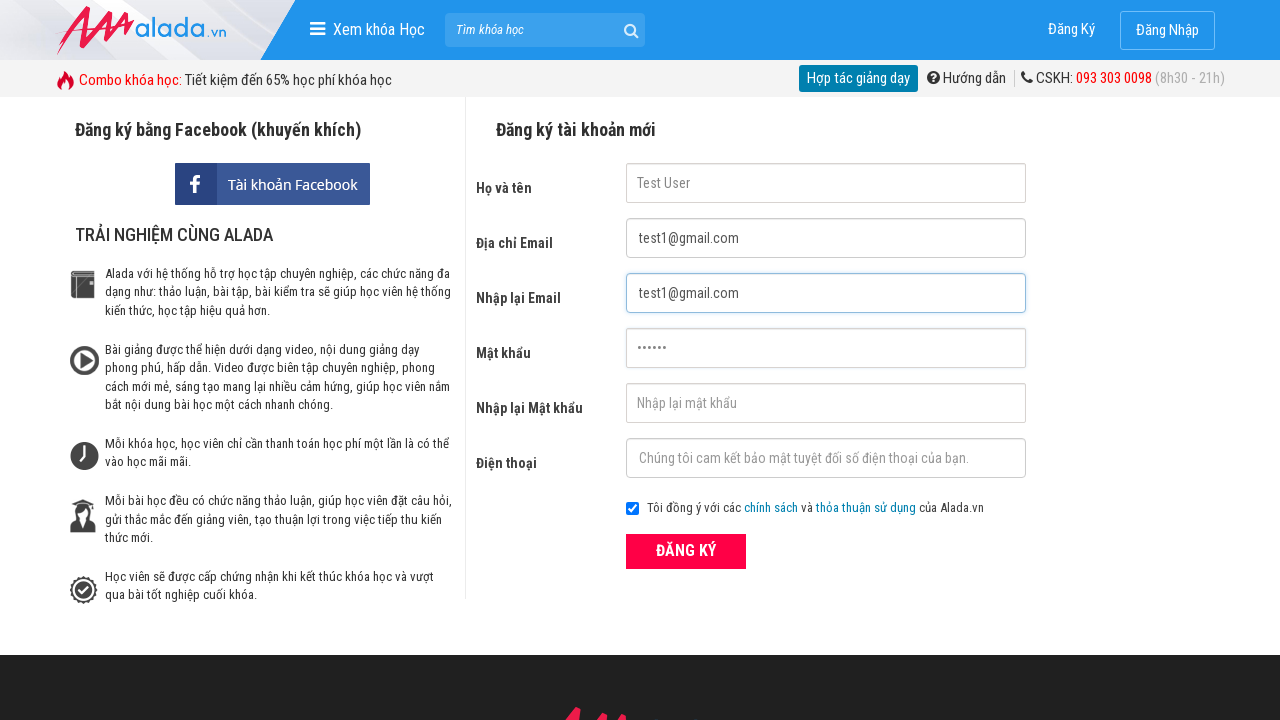

Filled confirm password field with '1234567' (mismatched password) on #txtCPassword
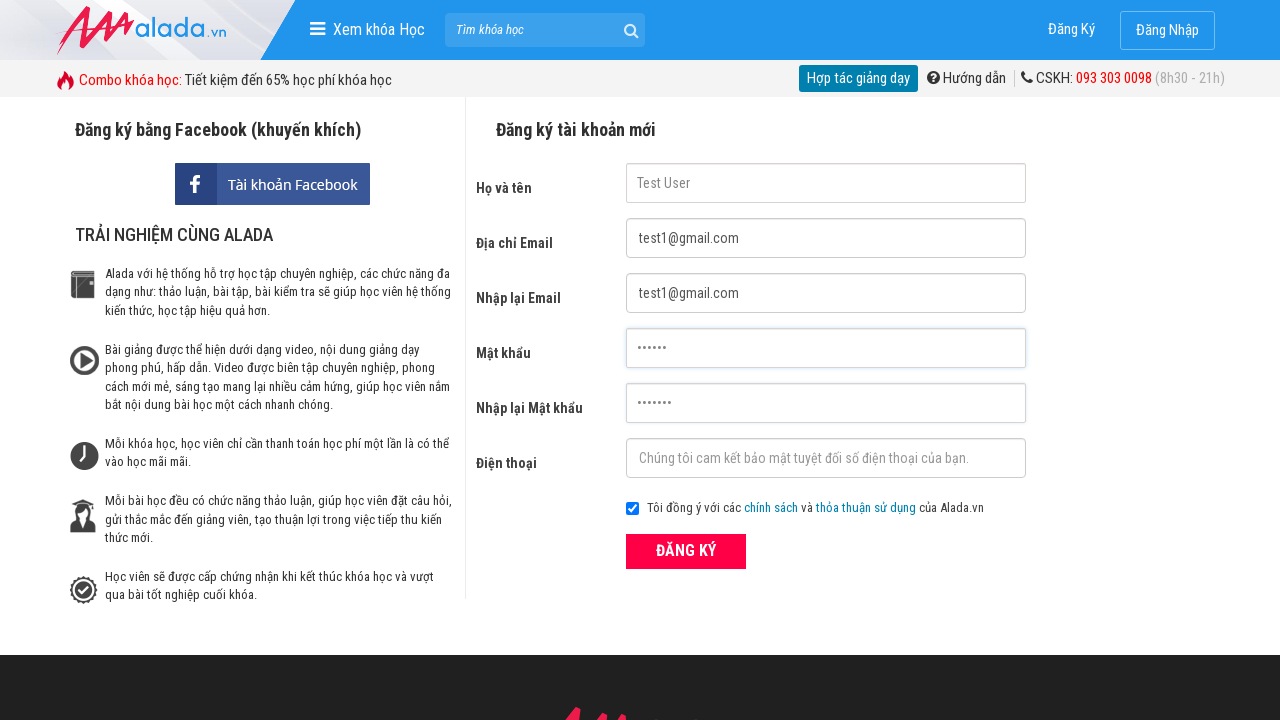

Filled phone field with '0977778888' on #txtPhone
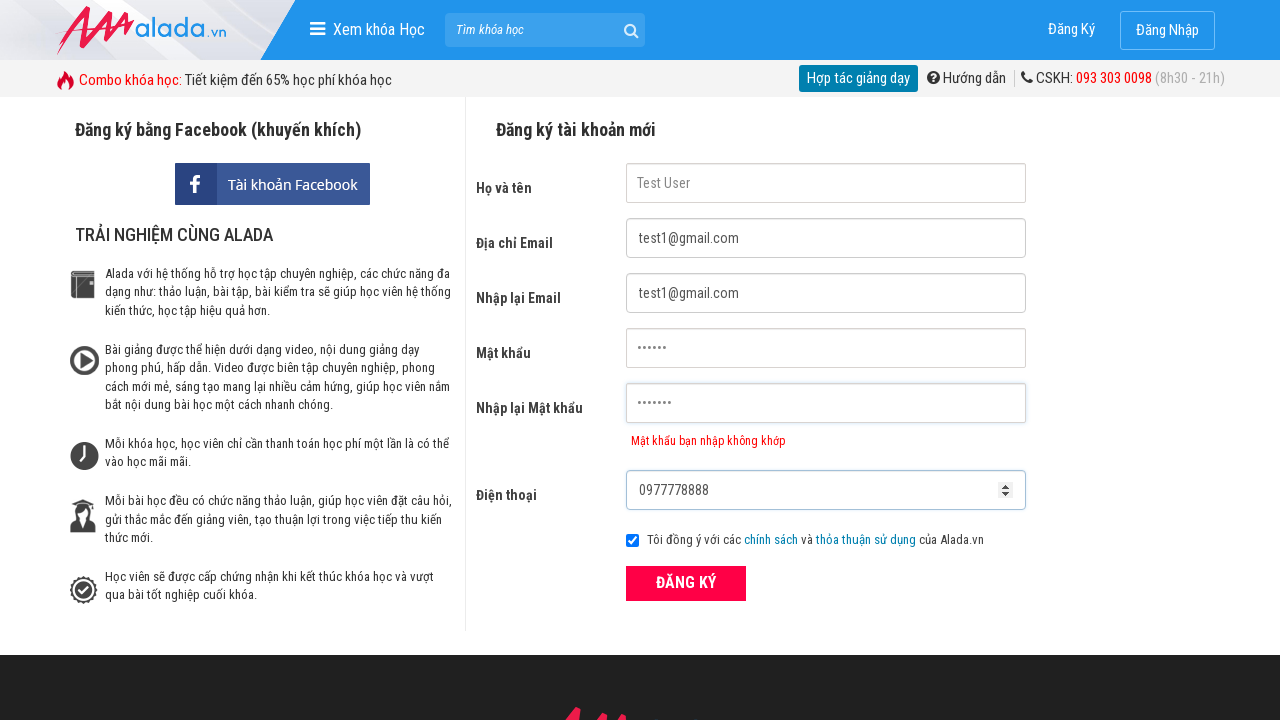

Clicked terms and conditions checkbox at (632, 541) on input[name='chkRight']
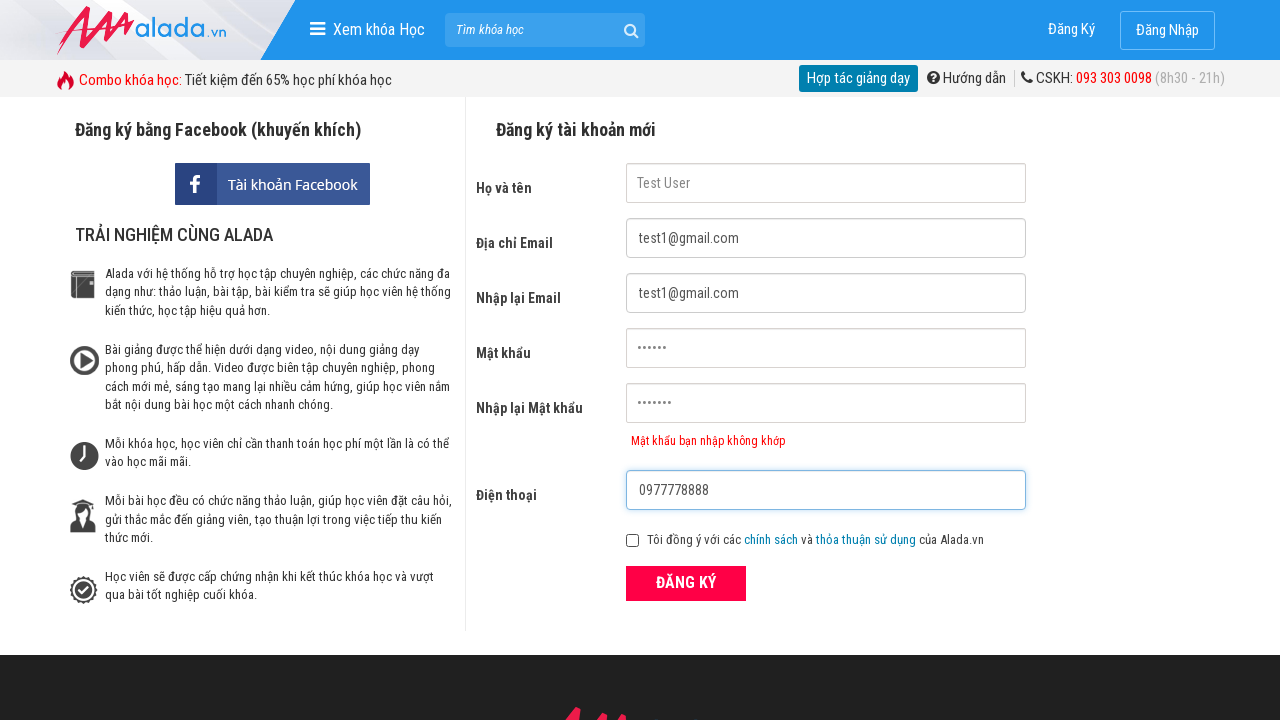

Clicked submit button to register at (686, 583) on button[type='submit']
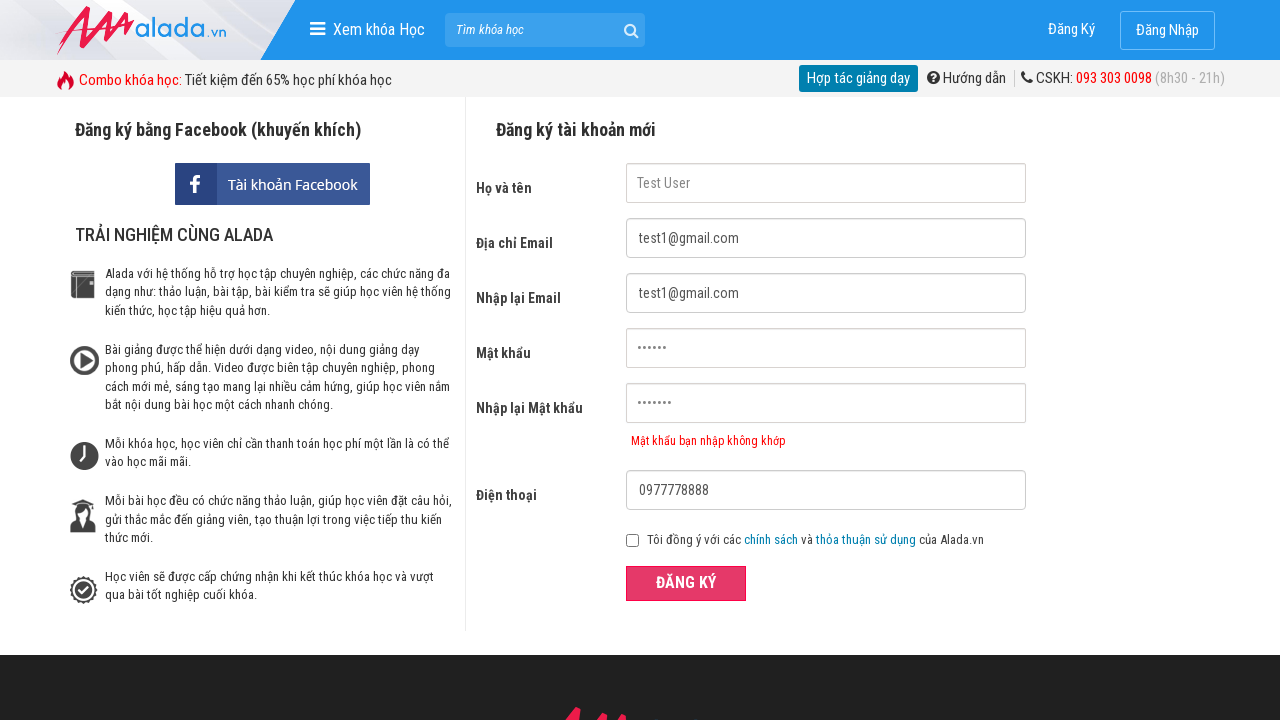

Password mismatch error message appeared
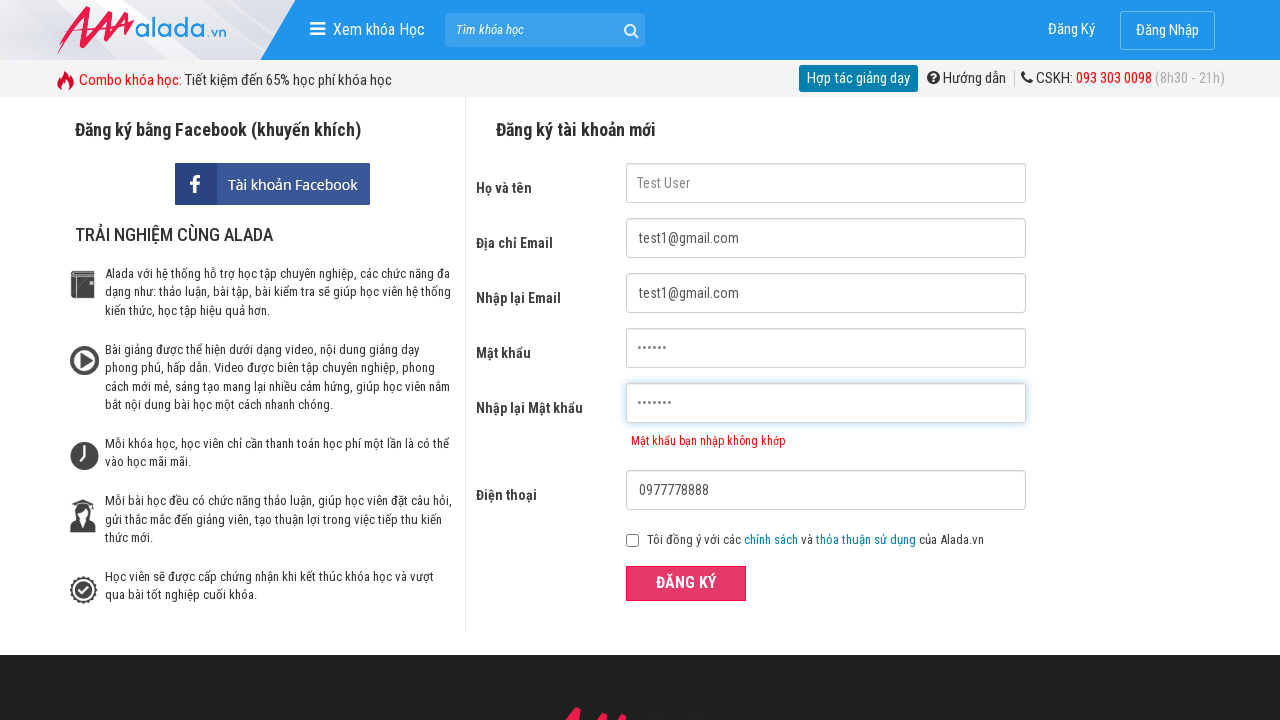

Verified error message 'Mật khẩu bạn nhập không khớp' is displayed
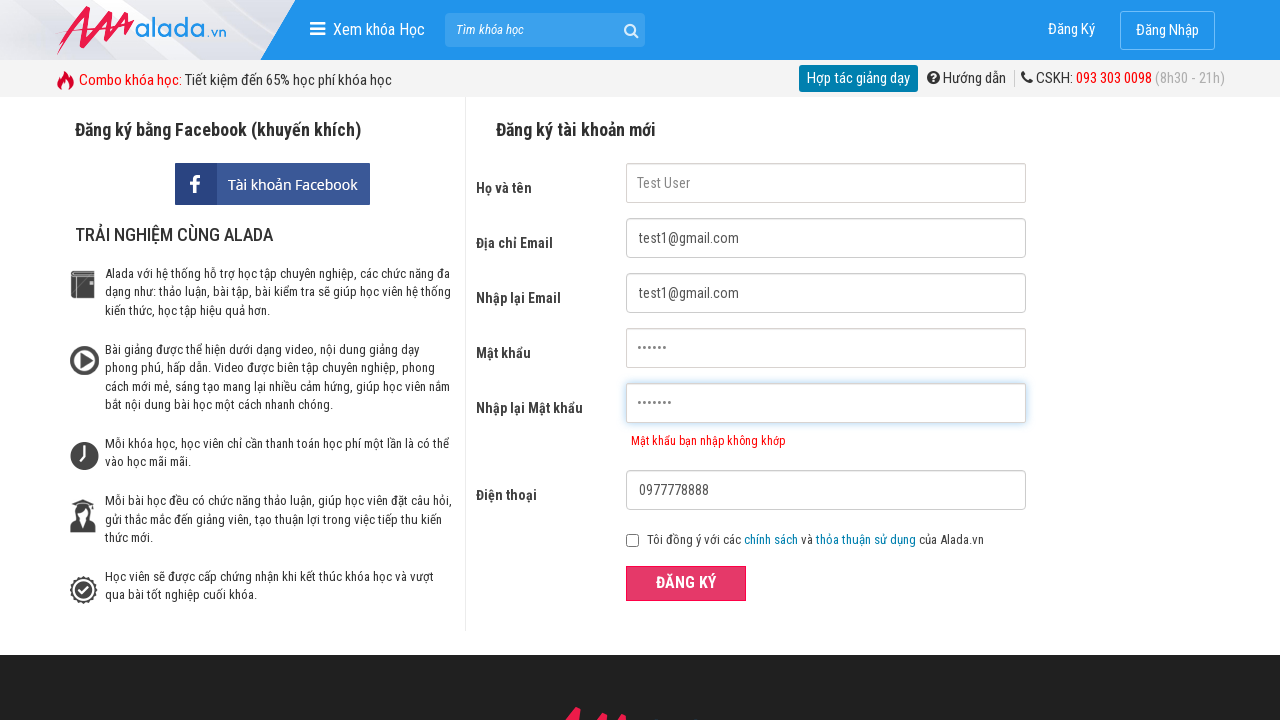

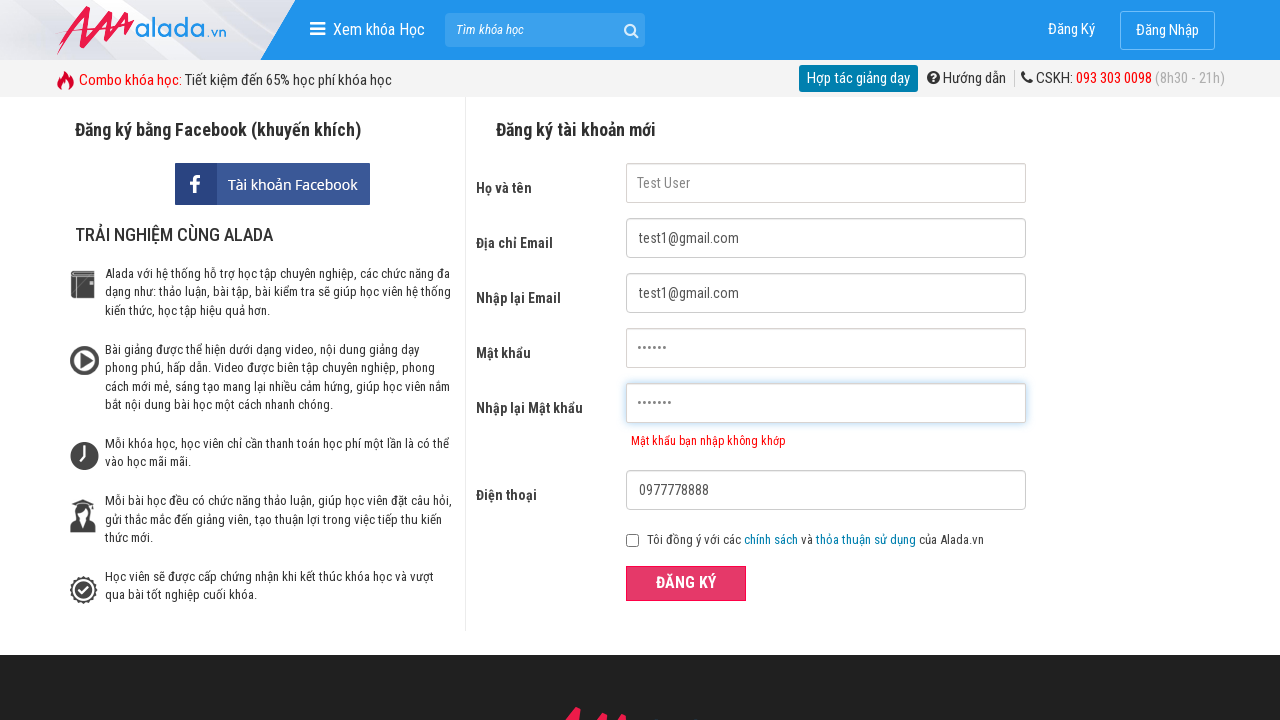